Tests that entering a number below 50 shows the correct error message "Number is too small"

Starting URL: https://kristinek.github.io/site/tasks/task1

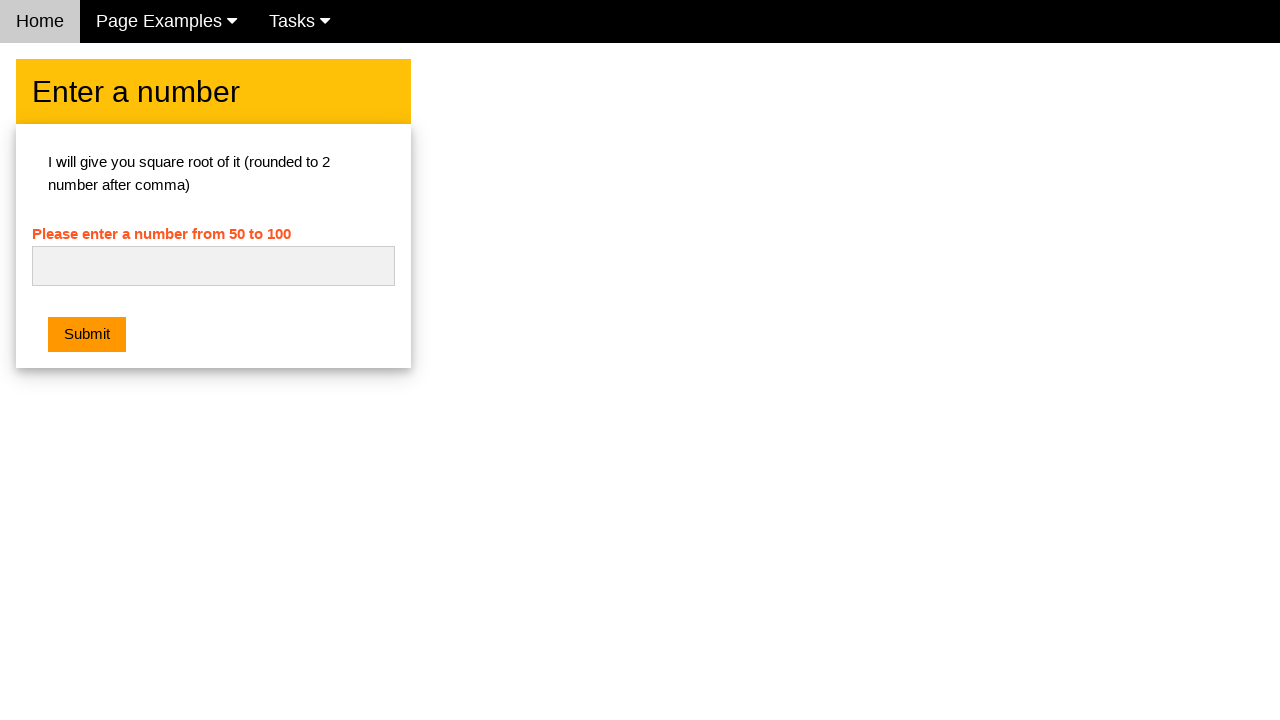

Navigated to task1 page
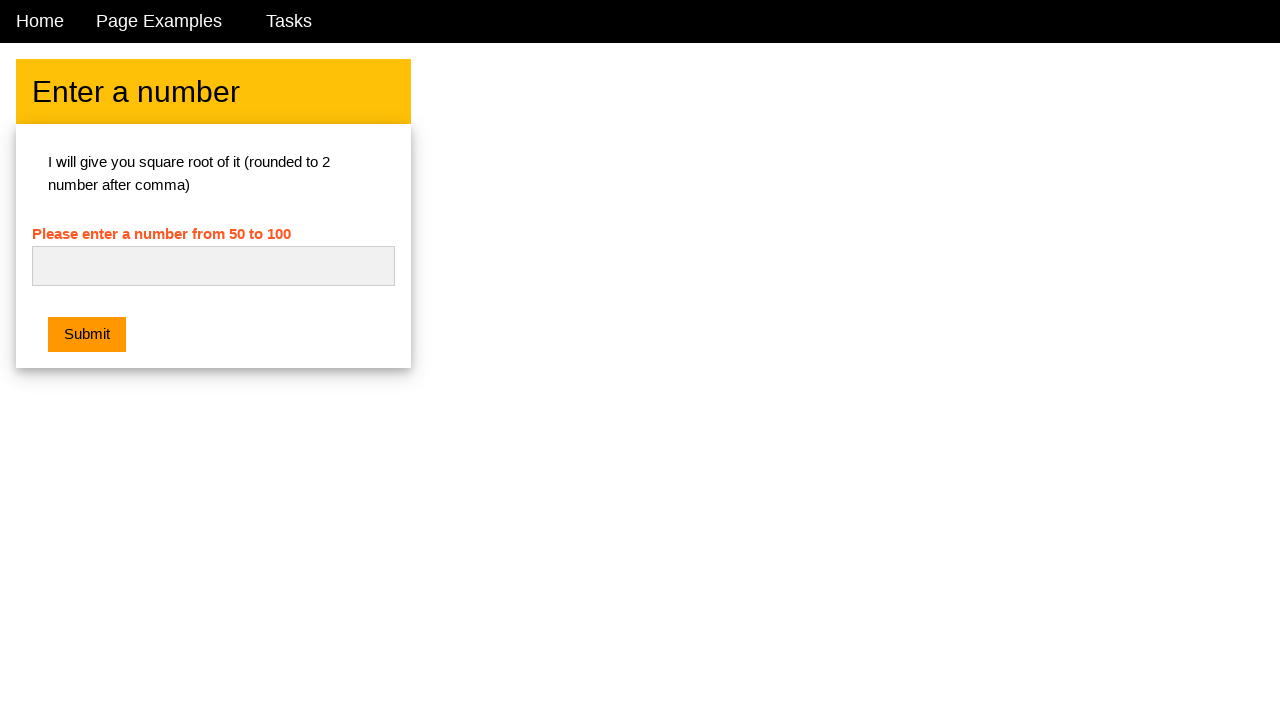

Cleared the number input field on #numb
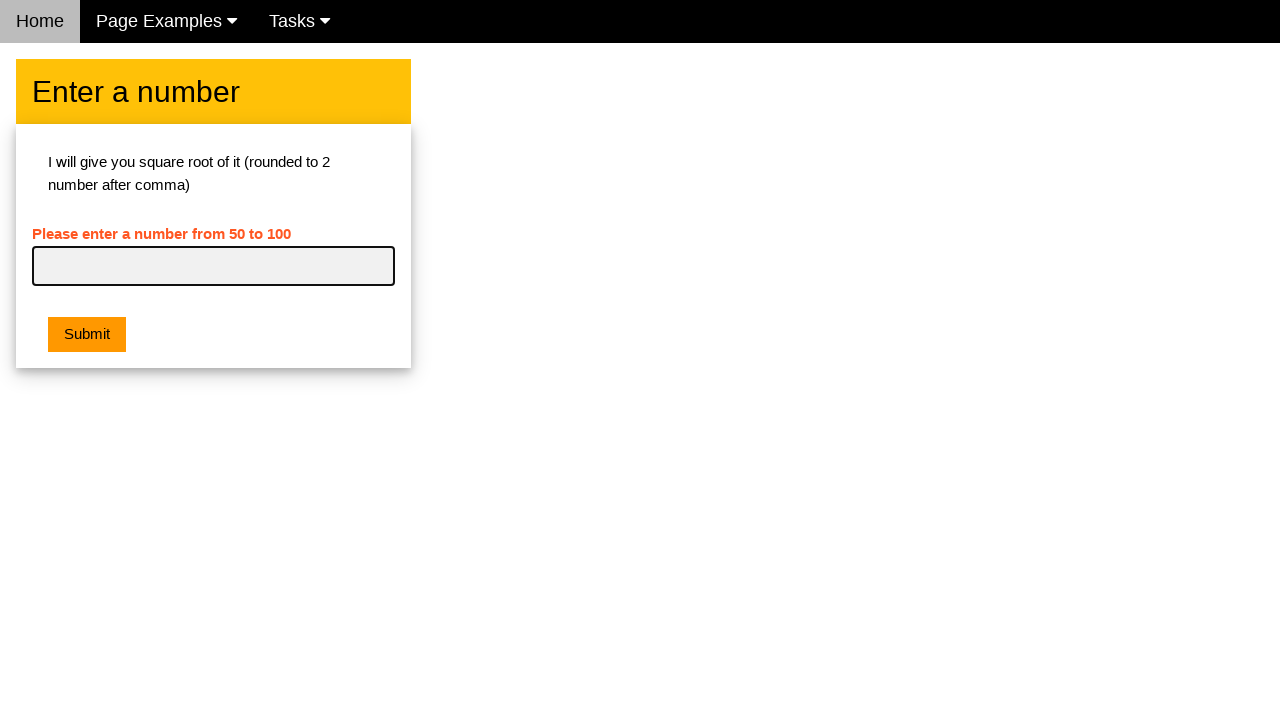

Entered number '7' into the input field on #numb
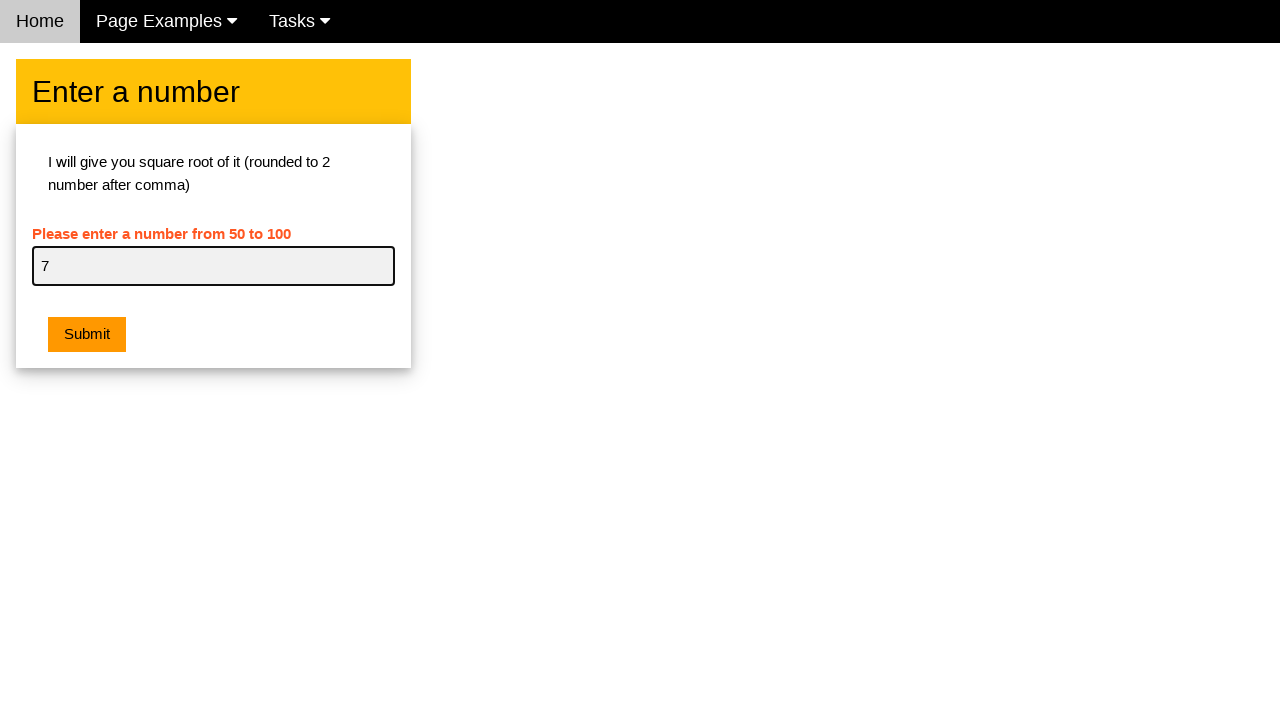

Clicked the submit button at (87, 335) on .w3-orange
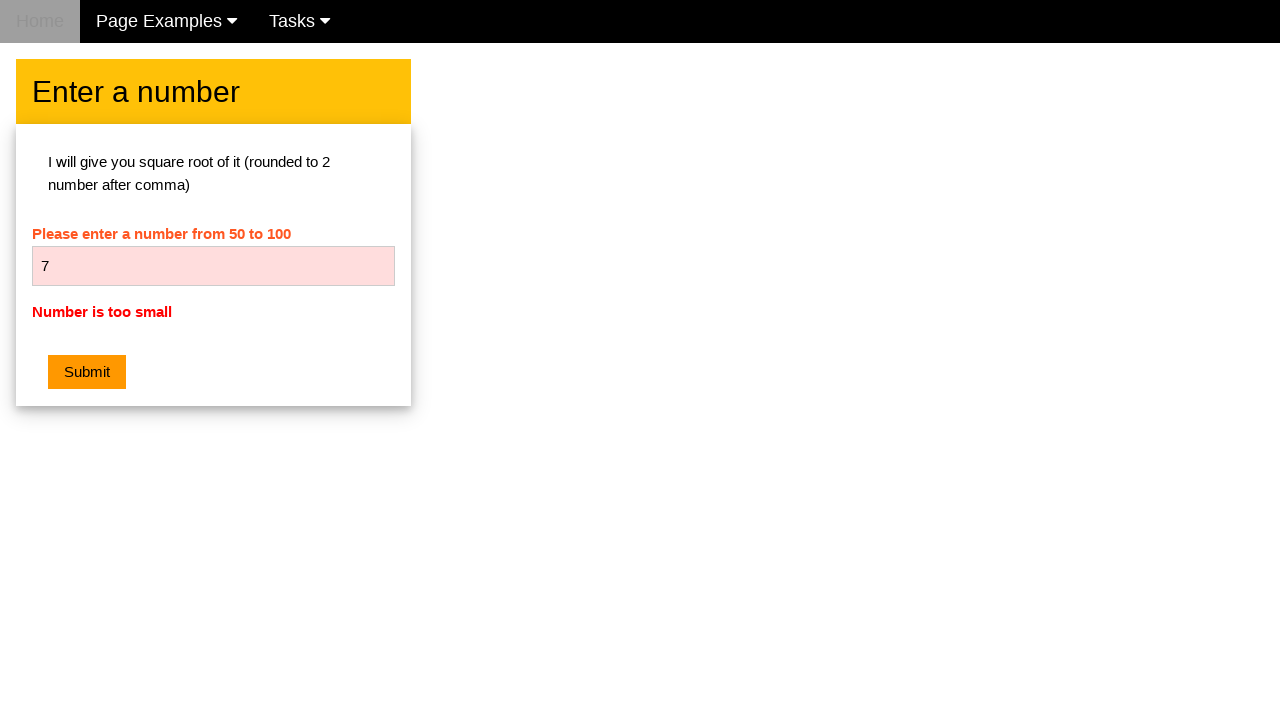

Error message element became visible
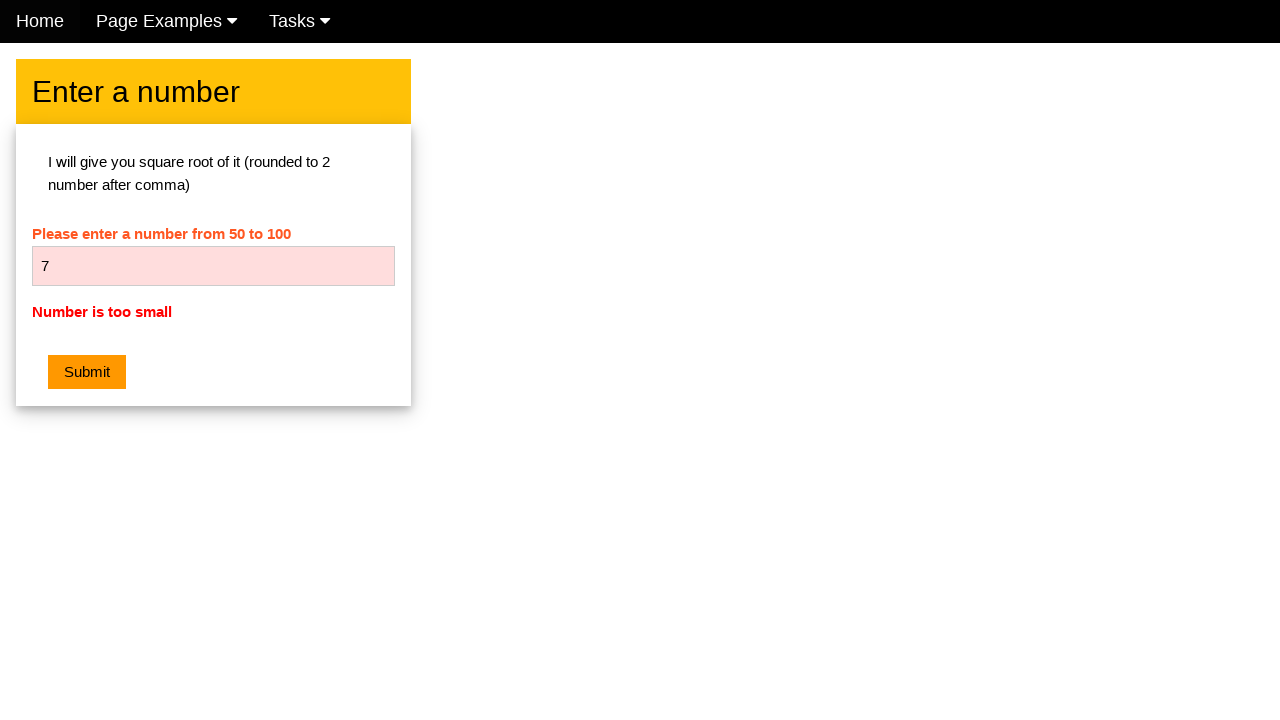

Retrieved error message text: 'Number is too small'
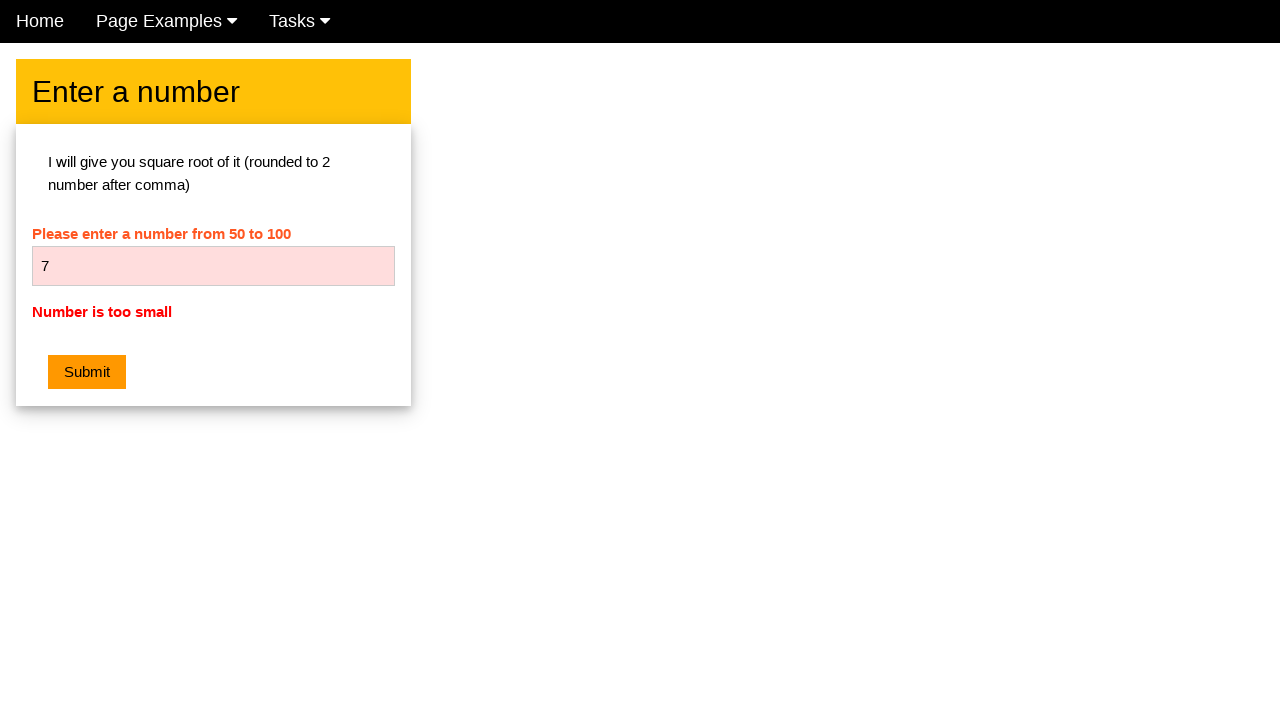

Assertion passed: error message matches 'Number is too small'
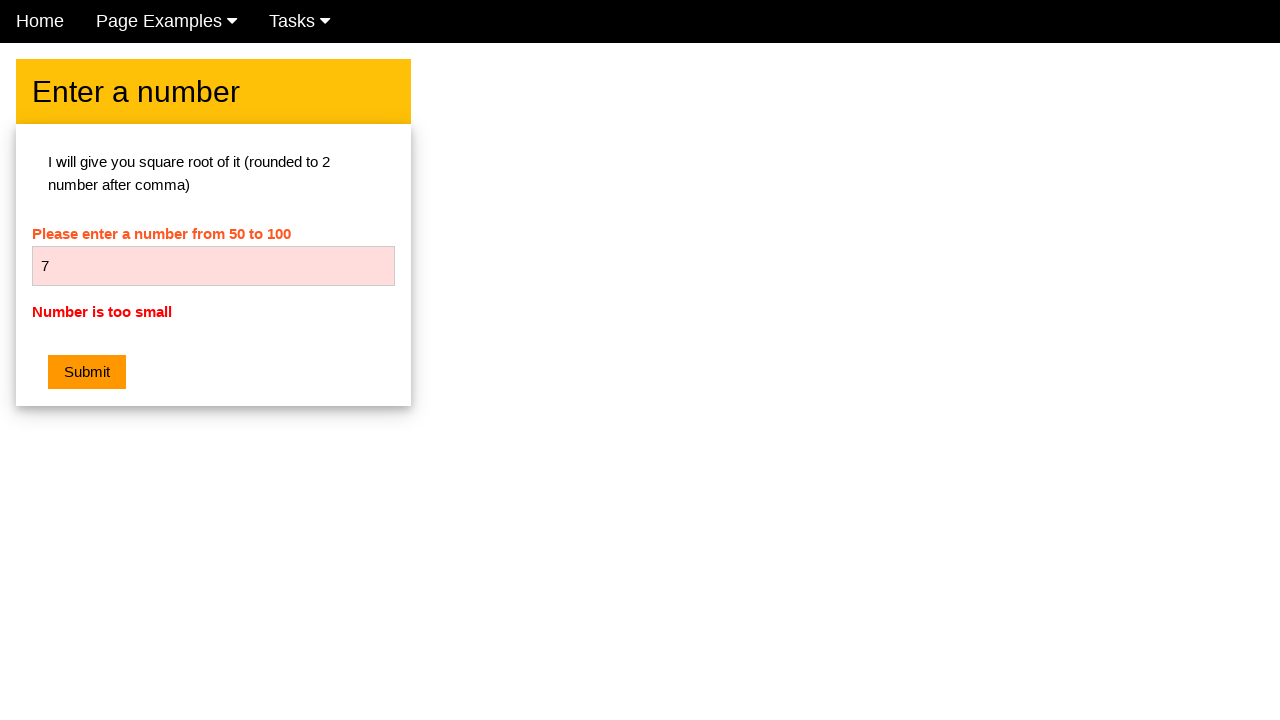

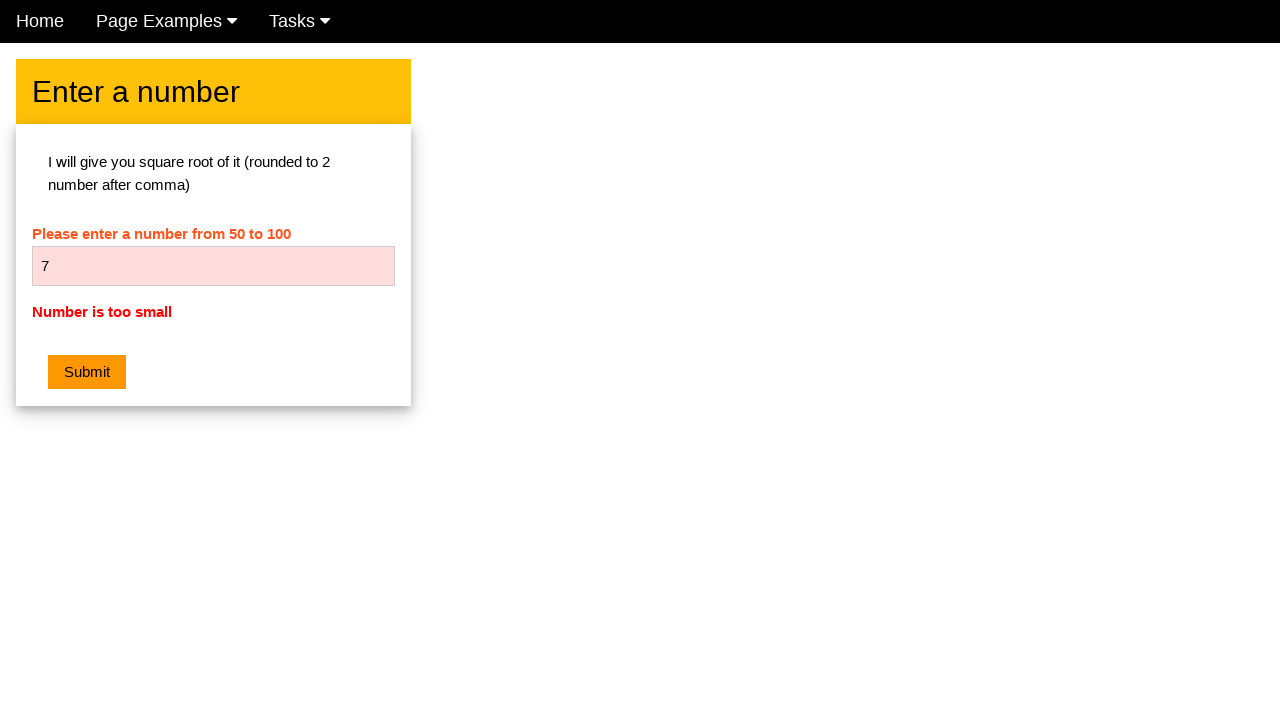